Tests a dynamic page that requires waiting for a price to change to 100, then clicks a book button, retrieves a value, calculates a mathematical result, fills it into an answer field, and submits the solution.

Starting URL: http://suninjuly.github.io/explicit_wait2.html

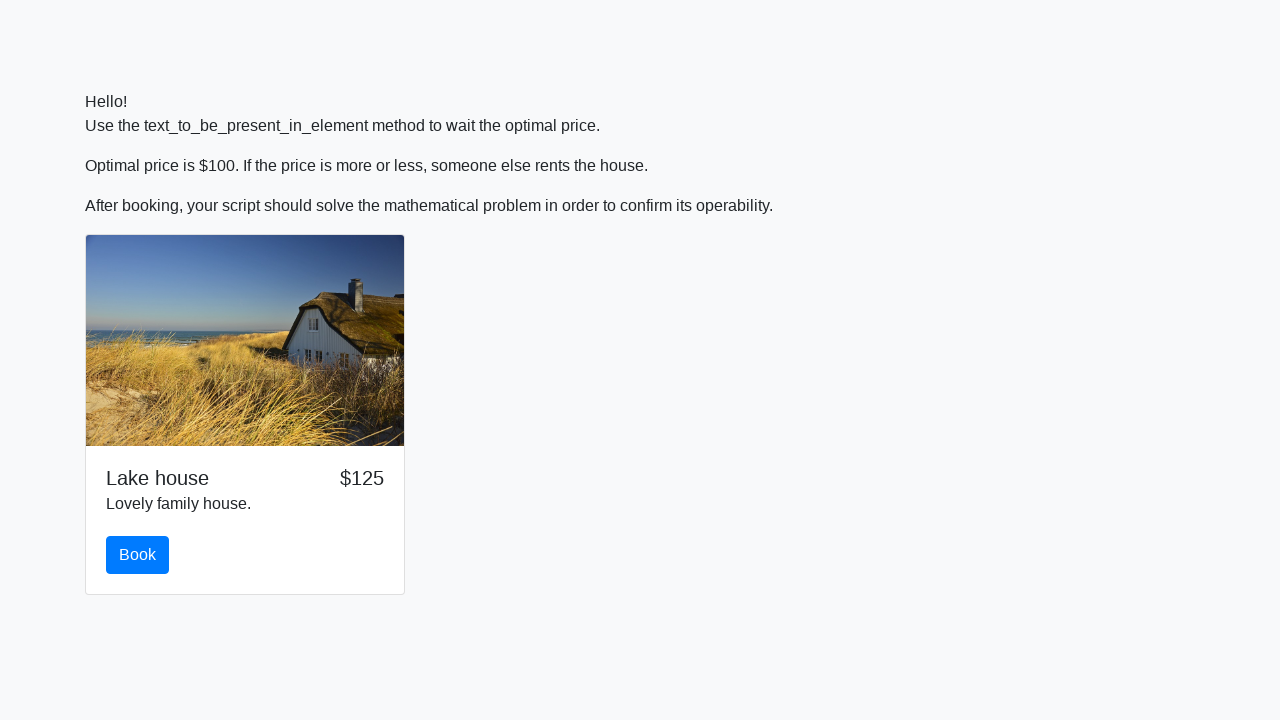

Waited for price element to contain '100'
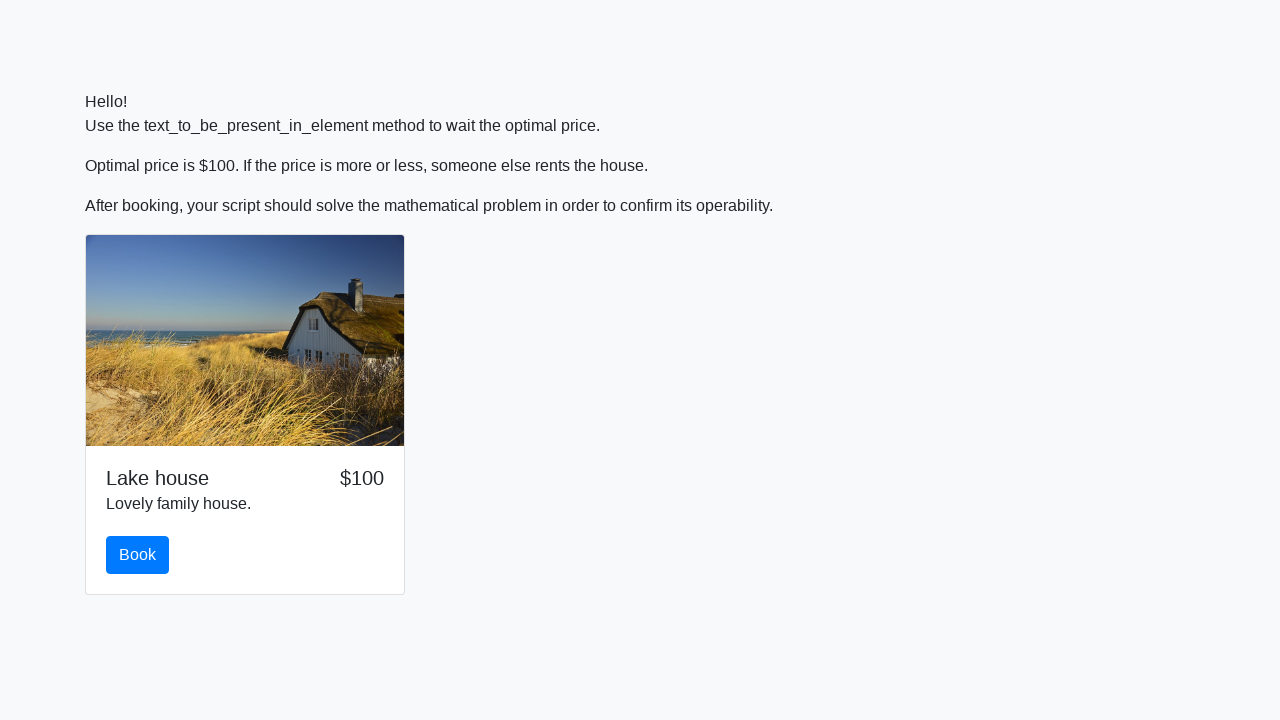

Clicked the book button at (138, 555) on #book
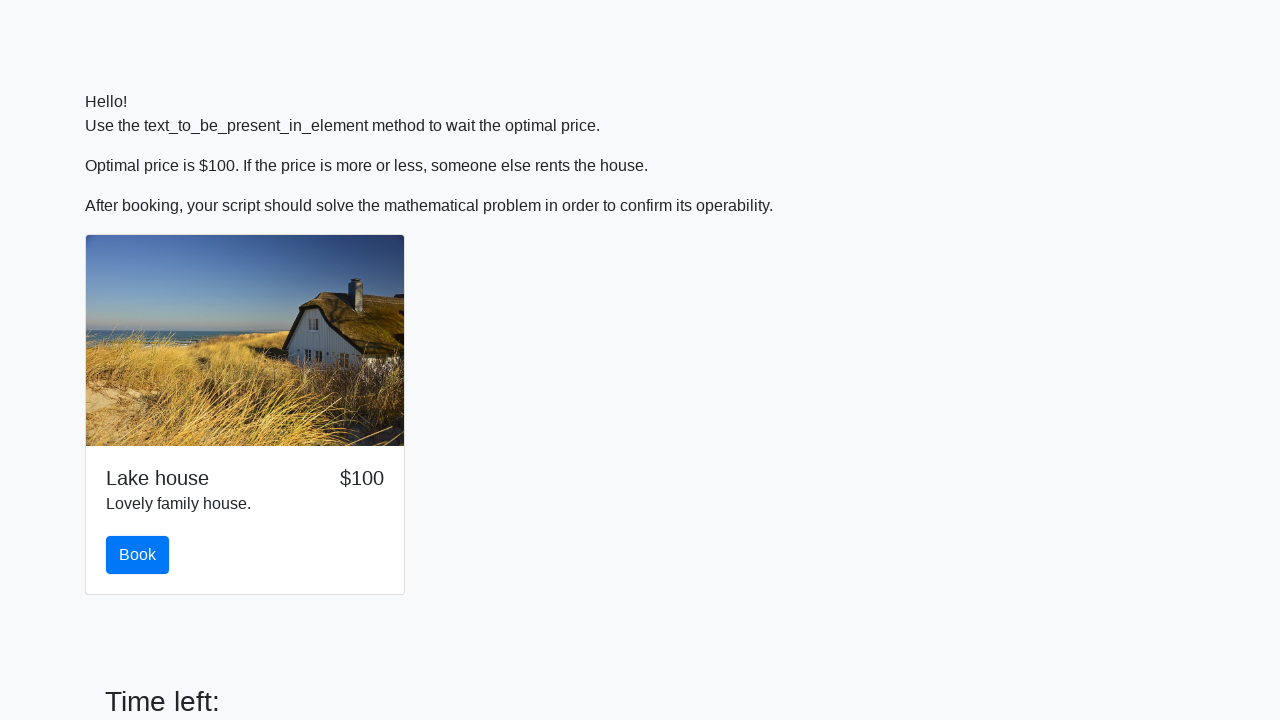

Retrieved x value from input_value element: 977
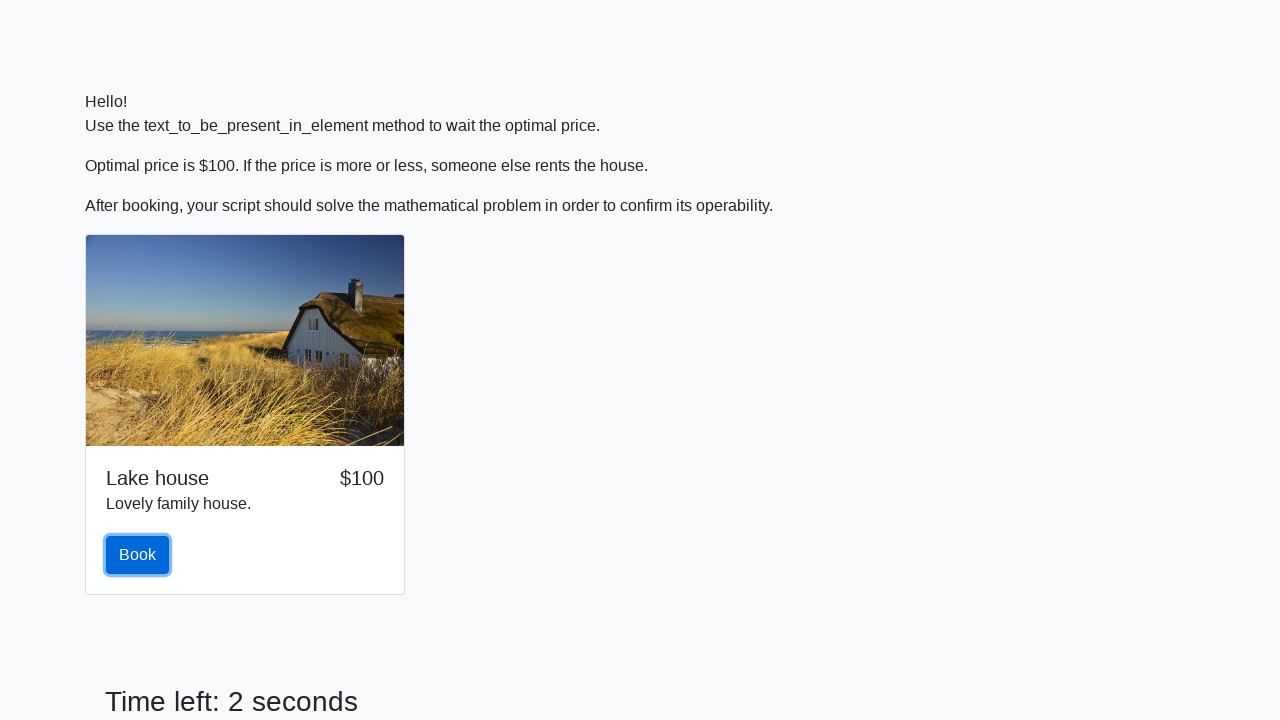

Calculated mathematical result: -0.8587411520797171
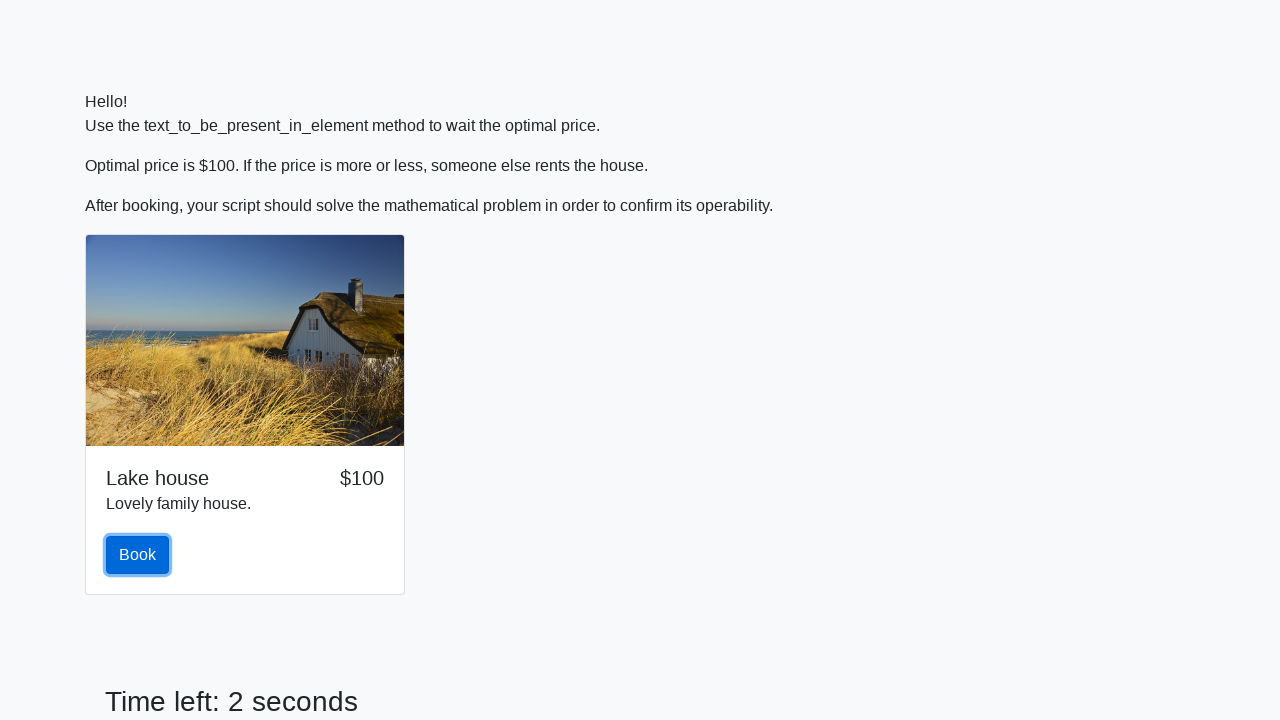

Filled answer field with calculated value: -0.8587411520797171 on #answer
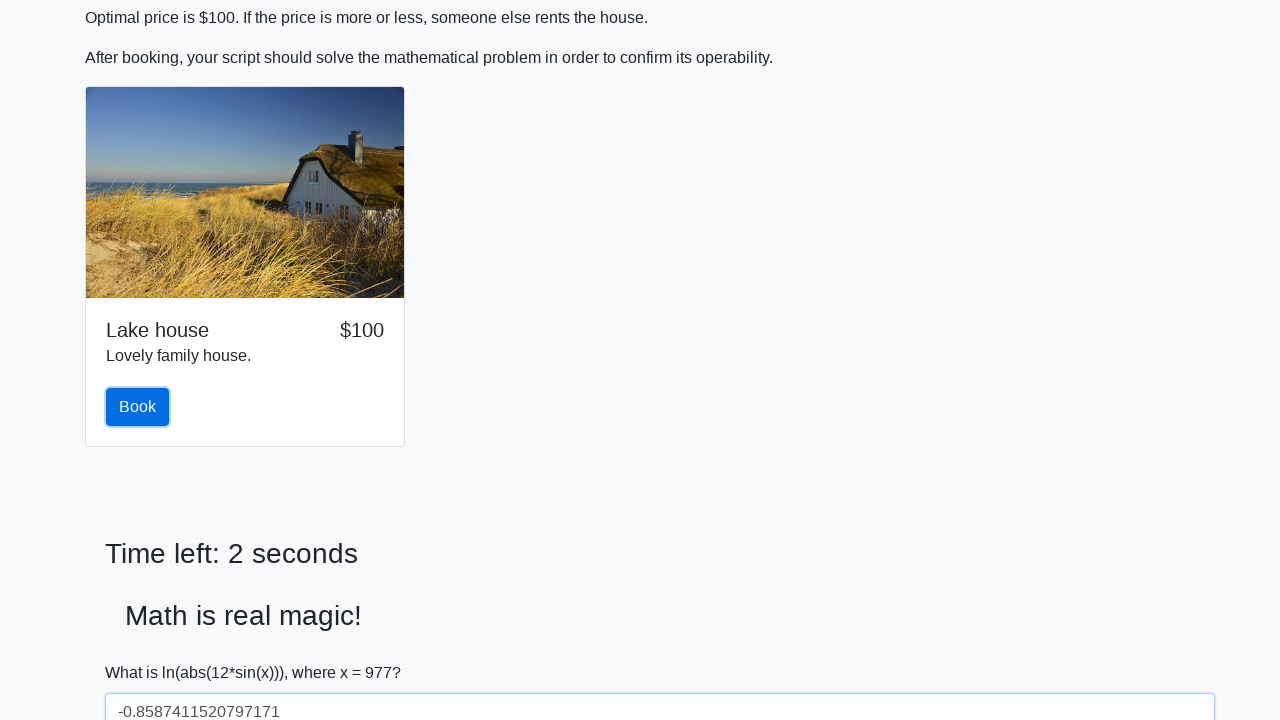

Clicked the solve button to submit solution at (143, 651) on #solve
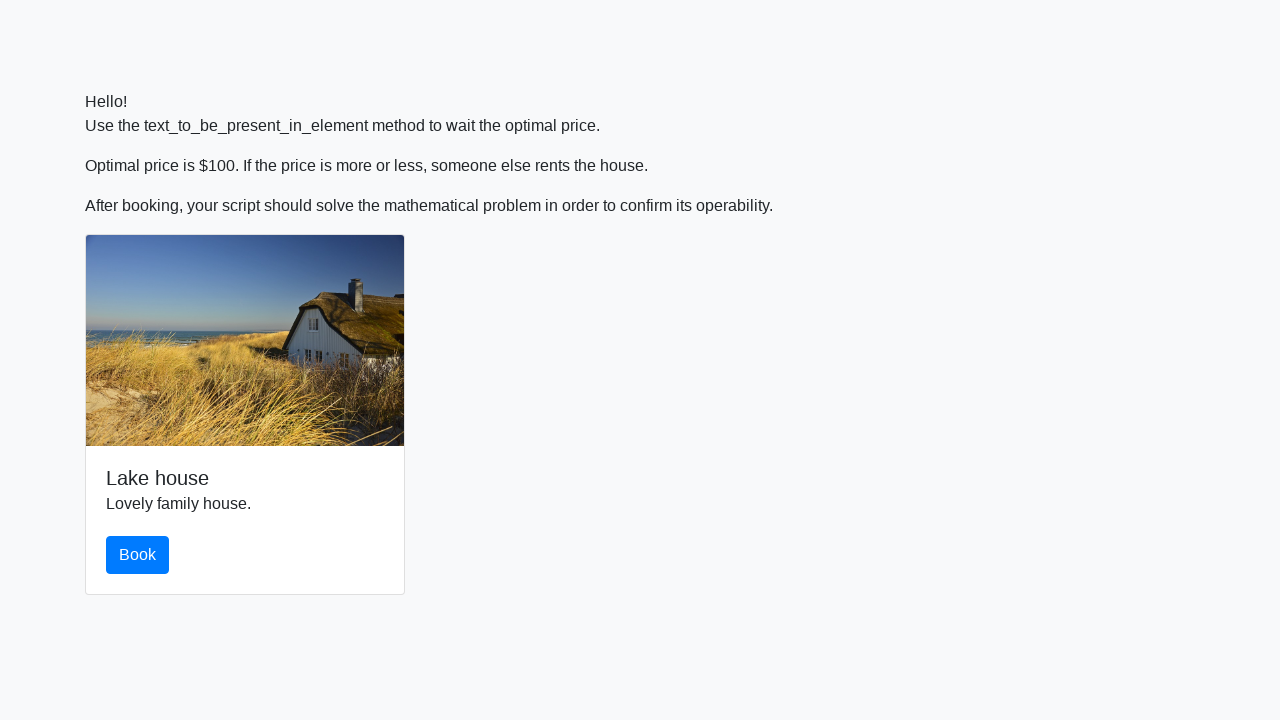

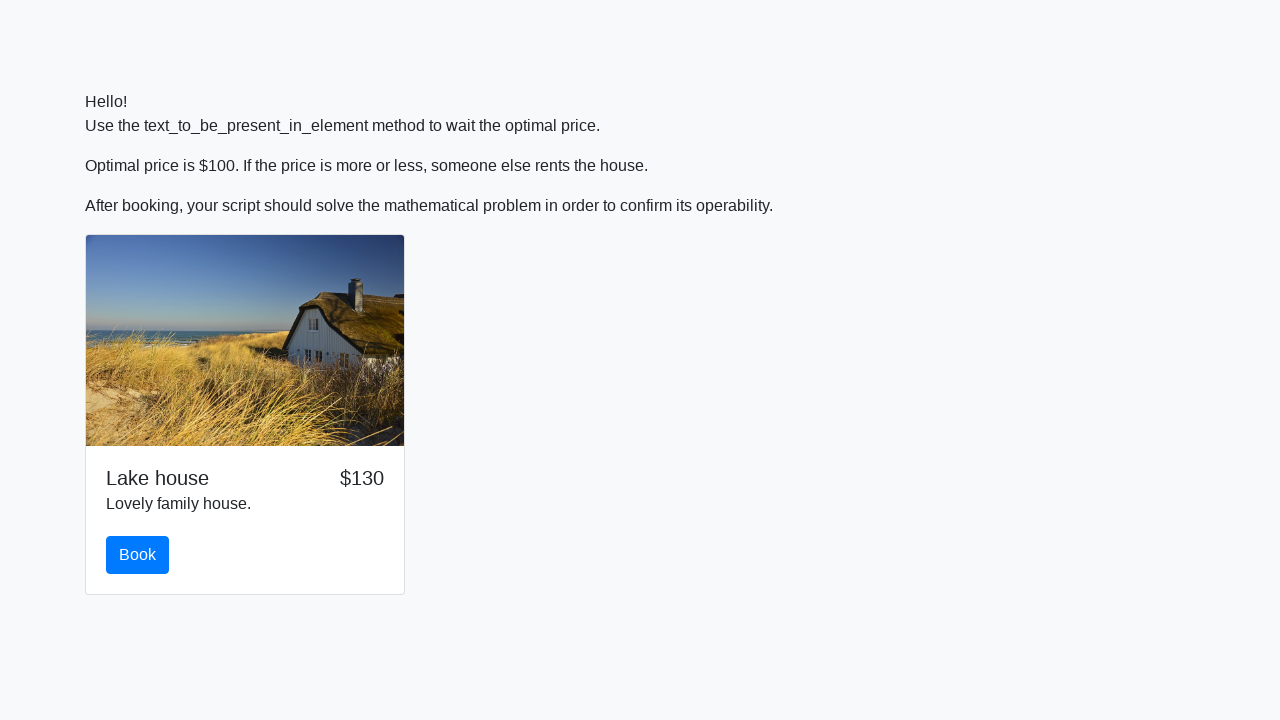